Simple test that navigates to GitHub's homepage and verifies the page loads by checking the page title.

Starting URL: https://github.com

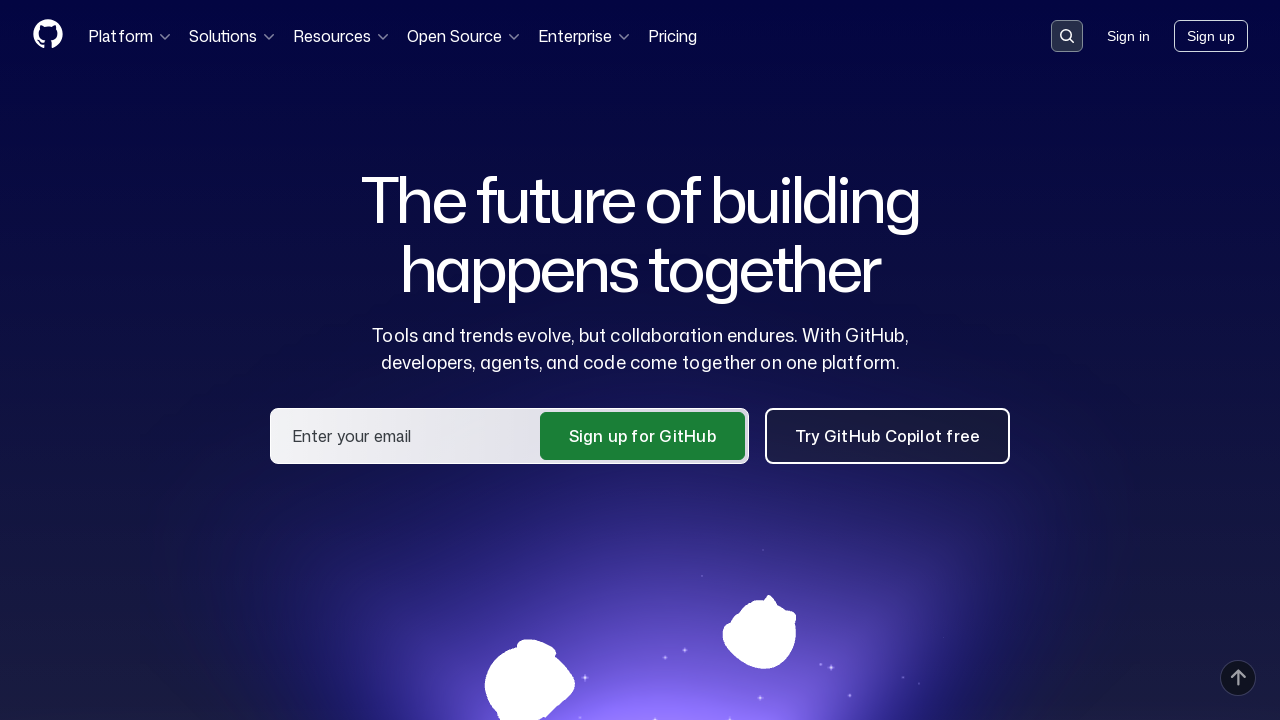

Navigated to GitHub homepage
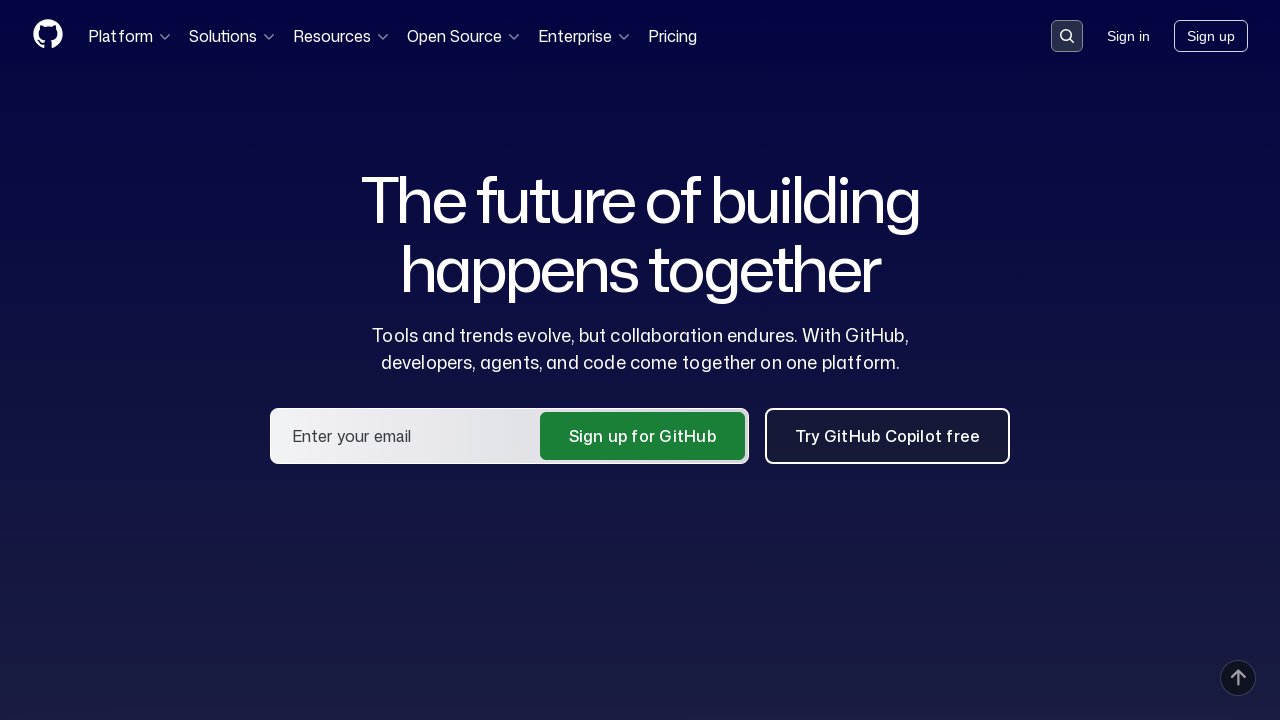

Waited for page to reach domcontentloaded state
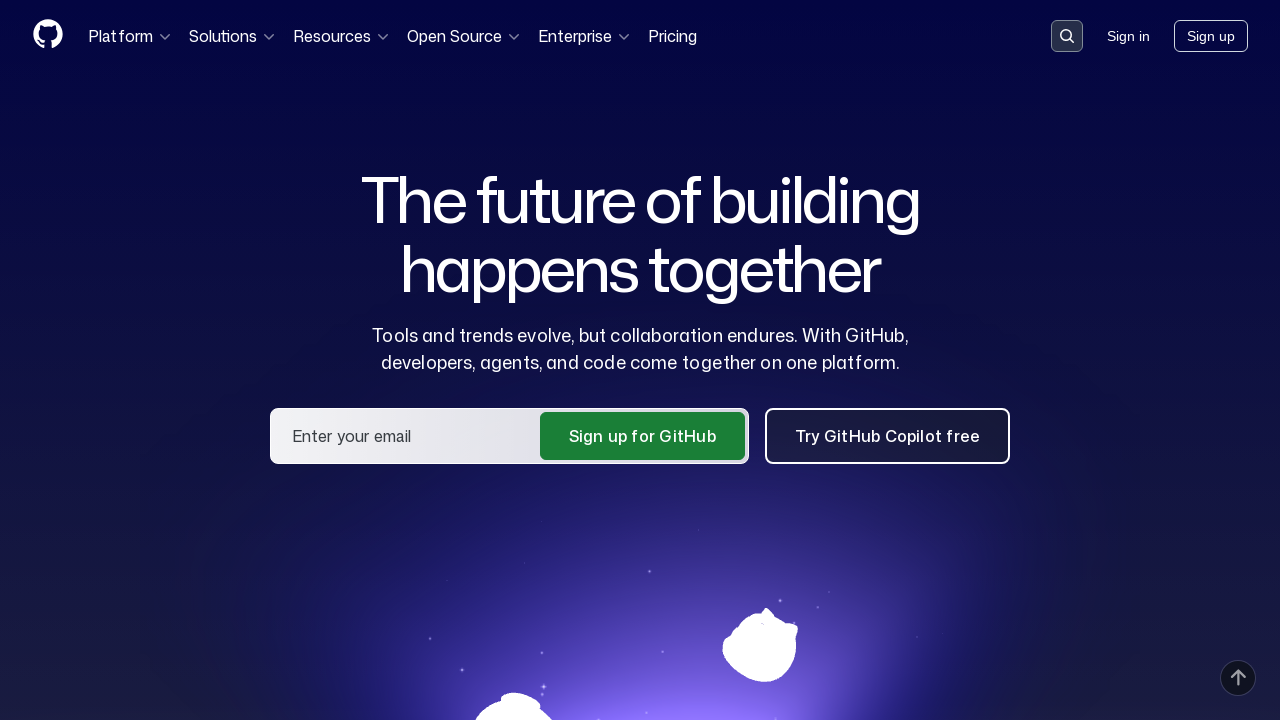

Verified page title contains 'GitHub'
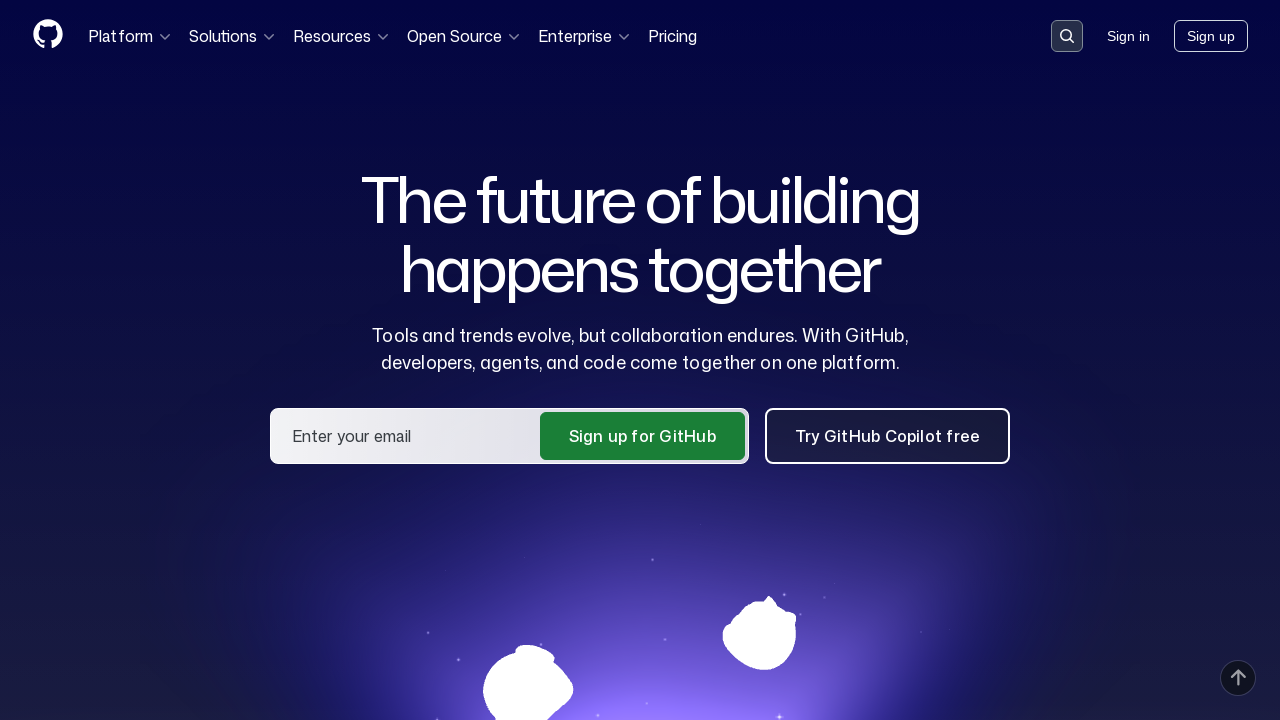

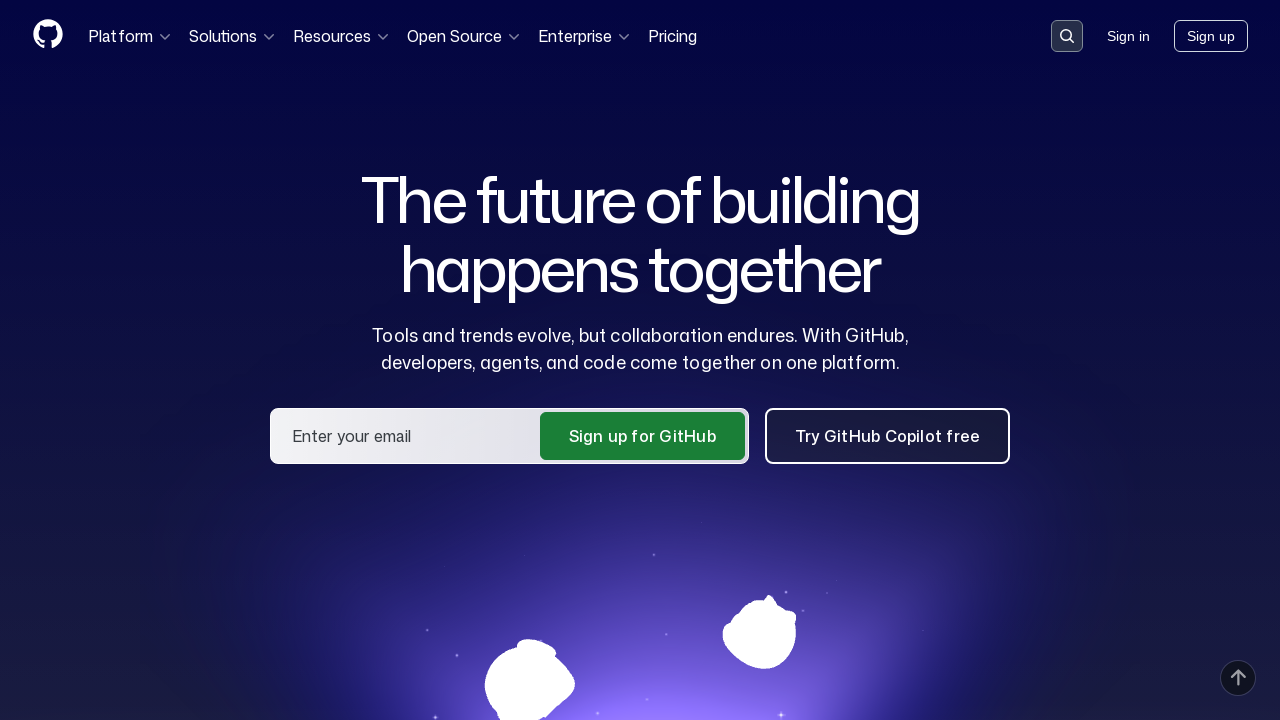